Tests JavaScript alert and confirm dialog handling by filling a name field, triggering an alert and accepting it, then triggering a confirm dialog and dismissing it.

Starting URL: http://qaclickacademy.com/practice.php

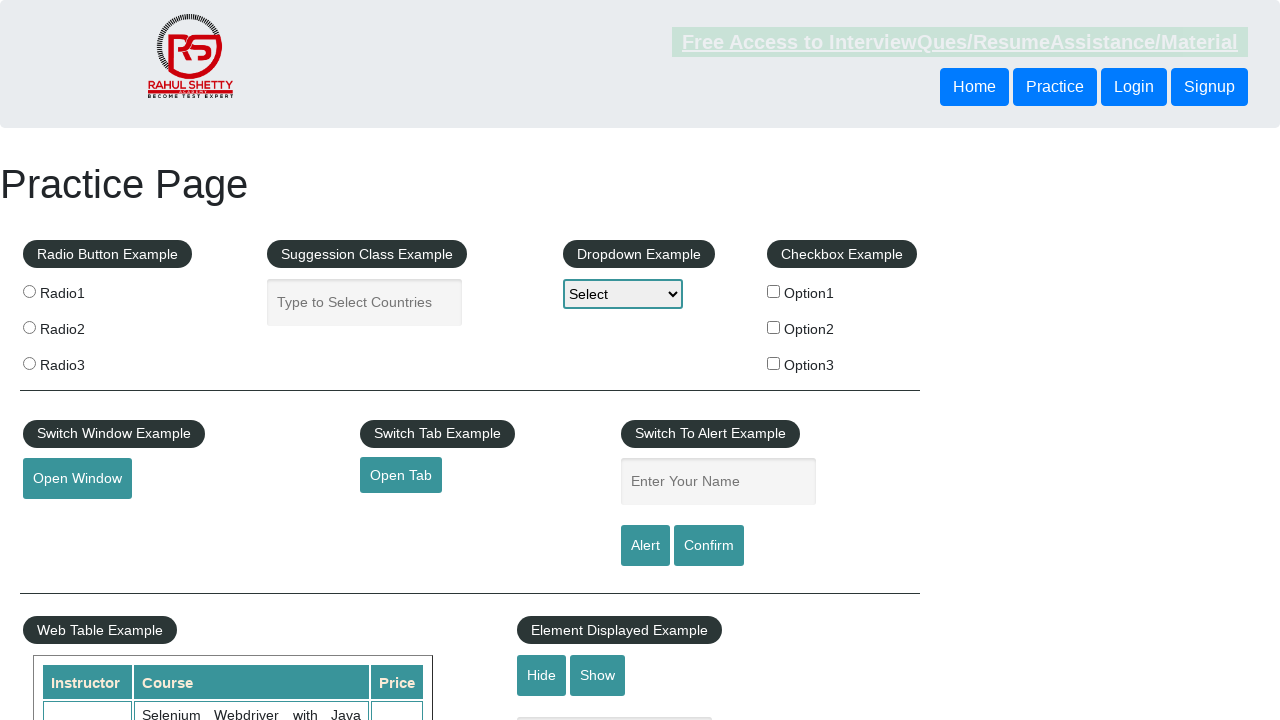

Filled name field with 'Marcus' on #name
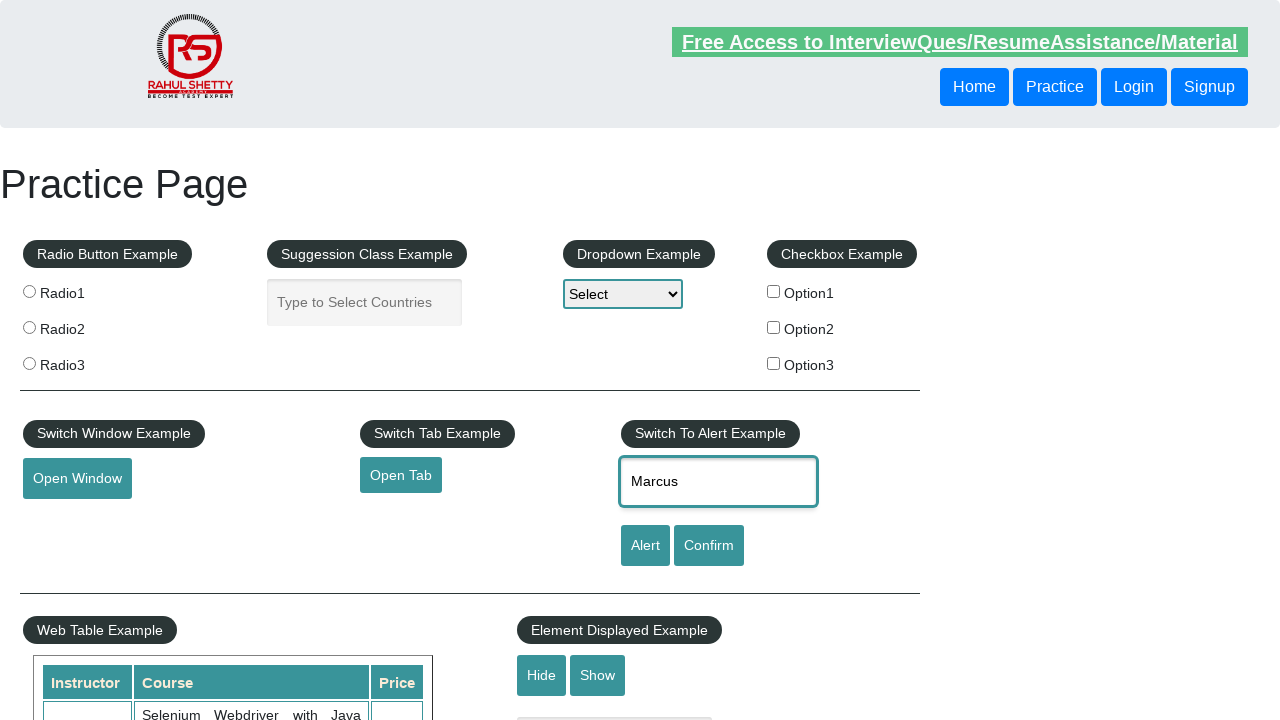

Clicked alert button at (645, 546) on #alertbtn
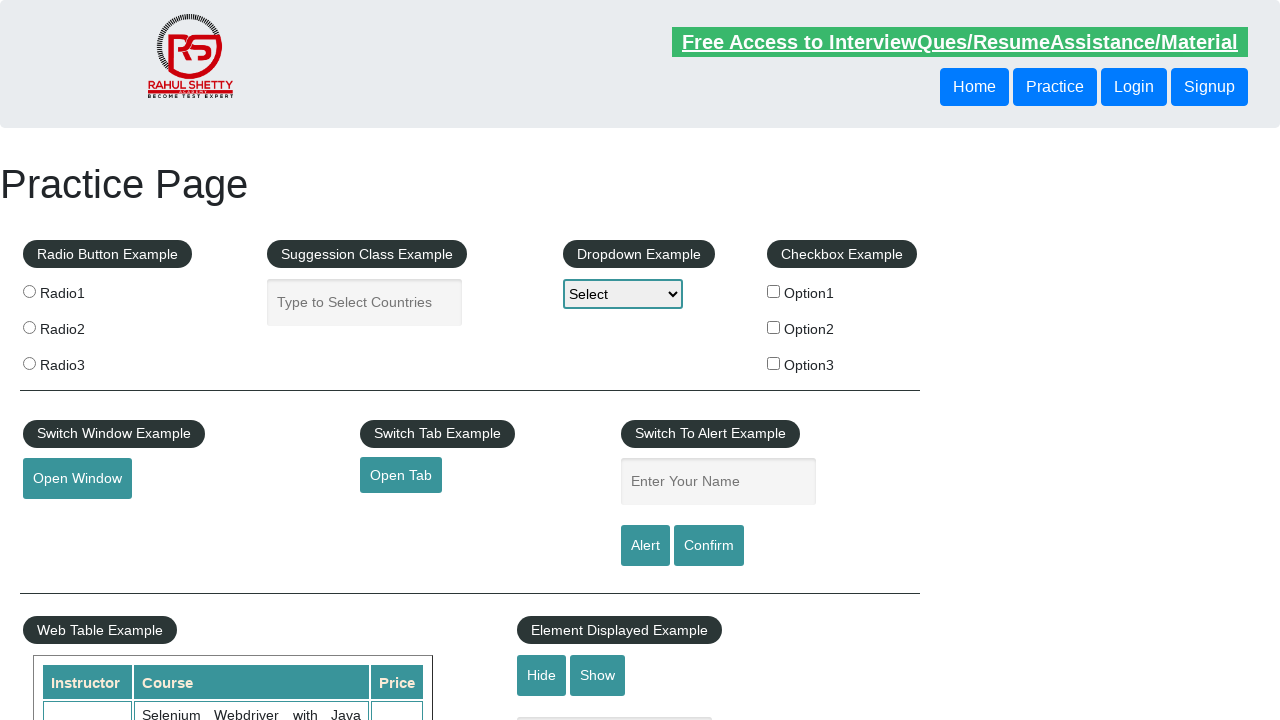

Set up dialog handler to accept alerts
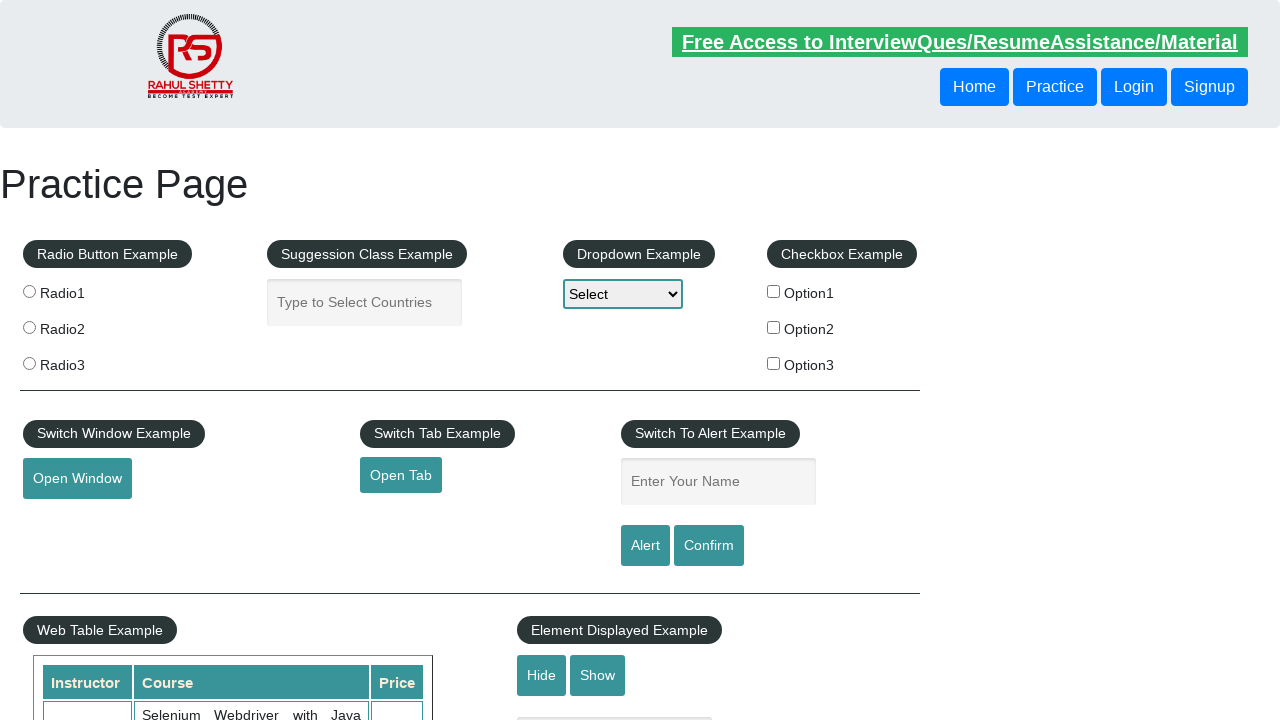

Clicked alert button again to trigger JavaScript alert at (645, 546) on #alertbtn
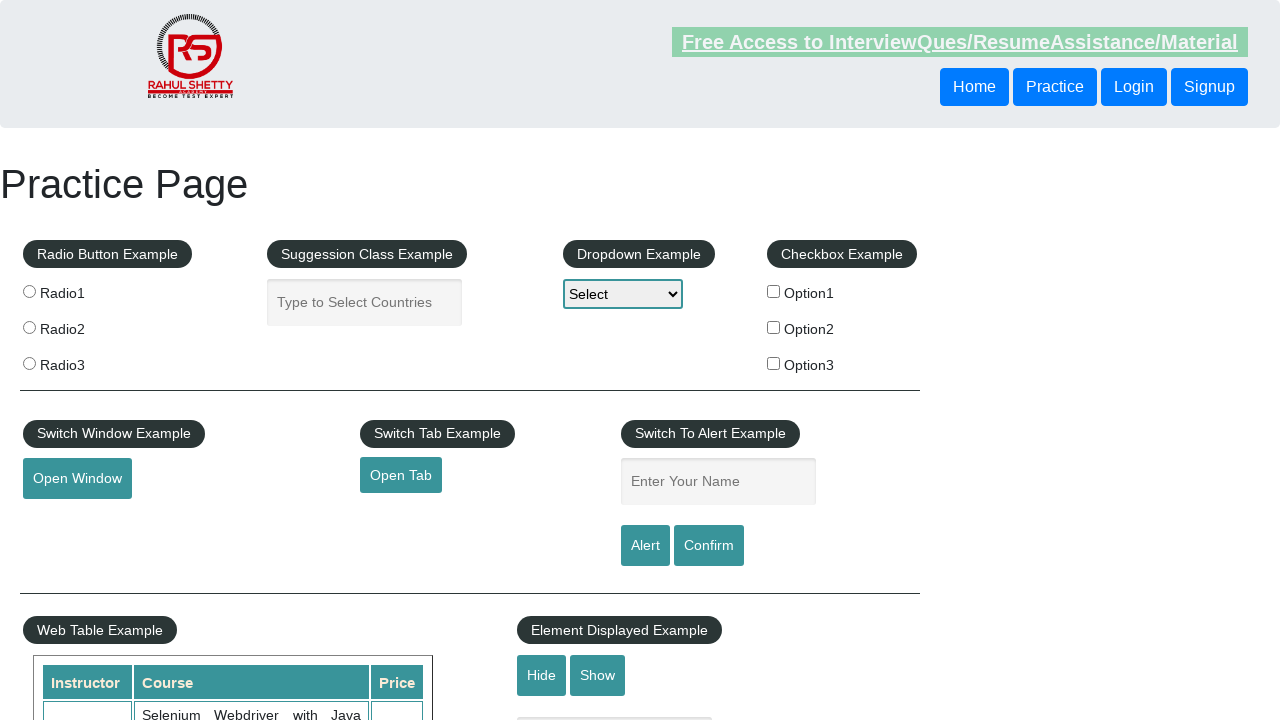

Waited for alert to be processed
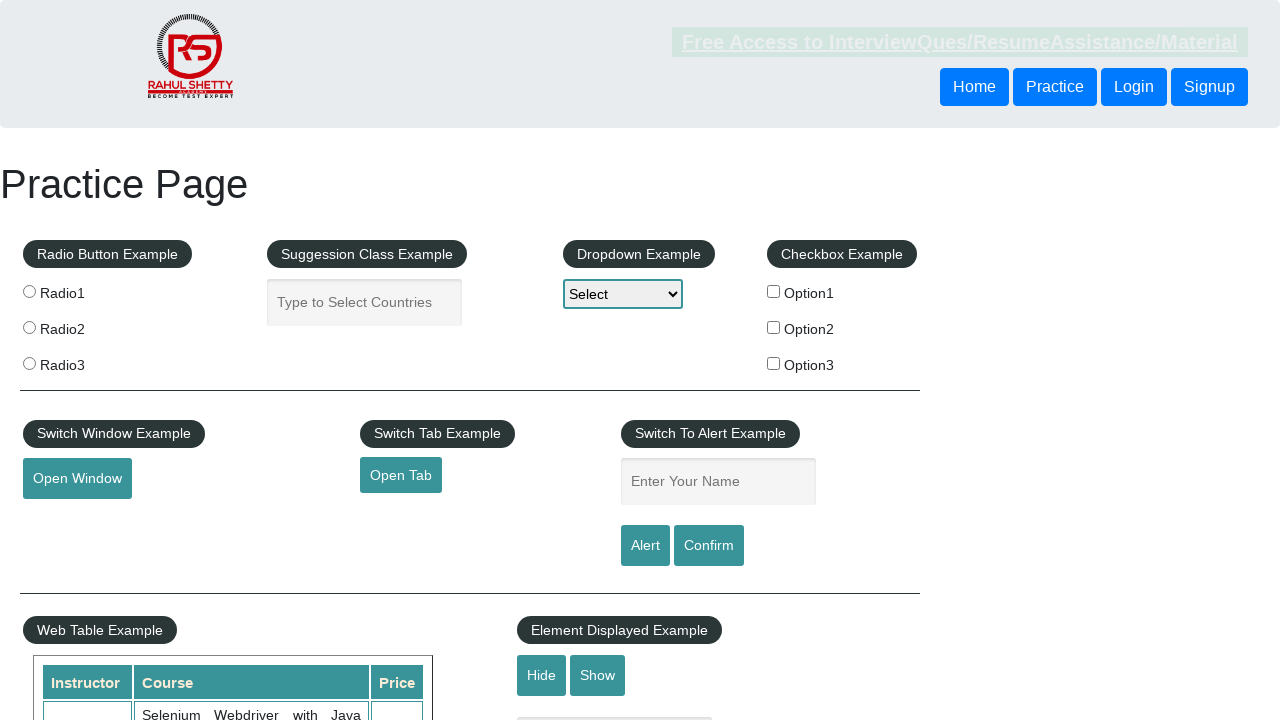

Set up dialog handler to dismiss confirm dialog
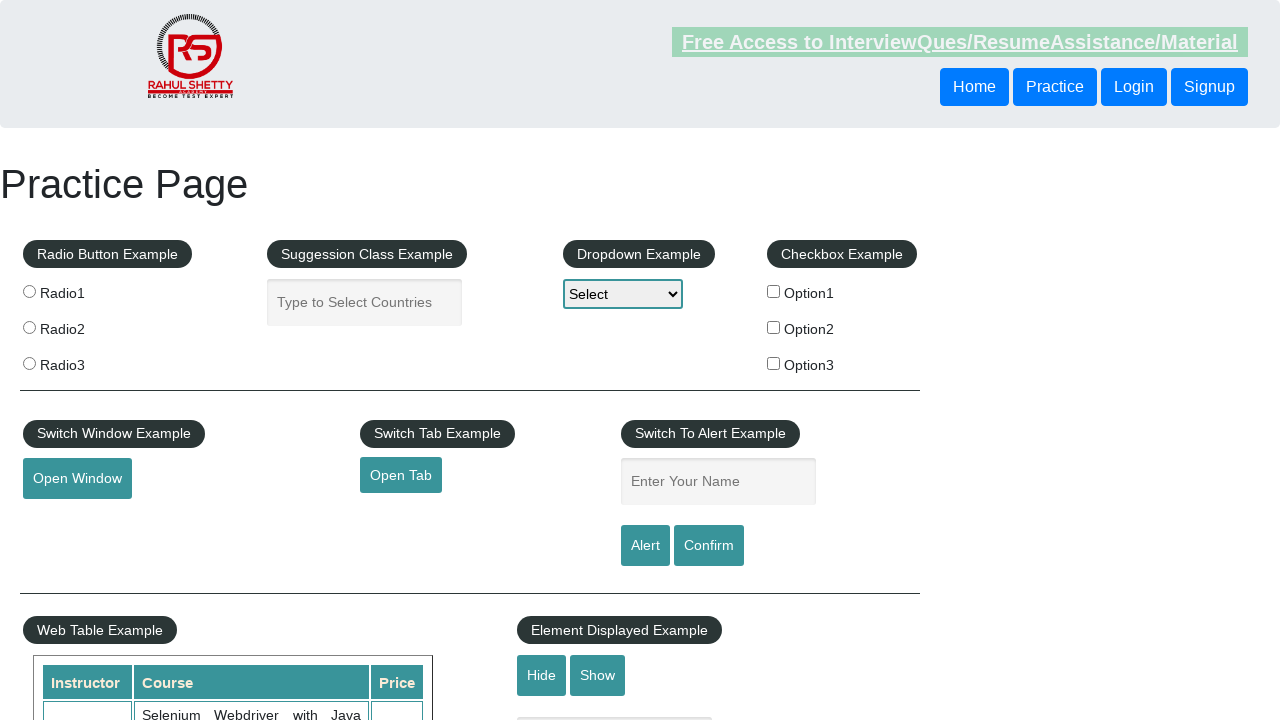

Clicked confirm button to trigger confirm dialog at (709, 546) on #confirmbtn
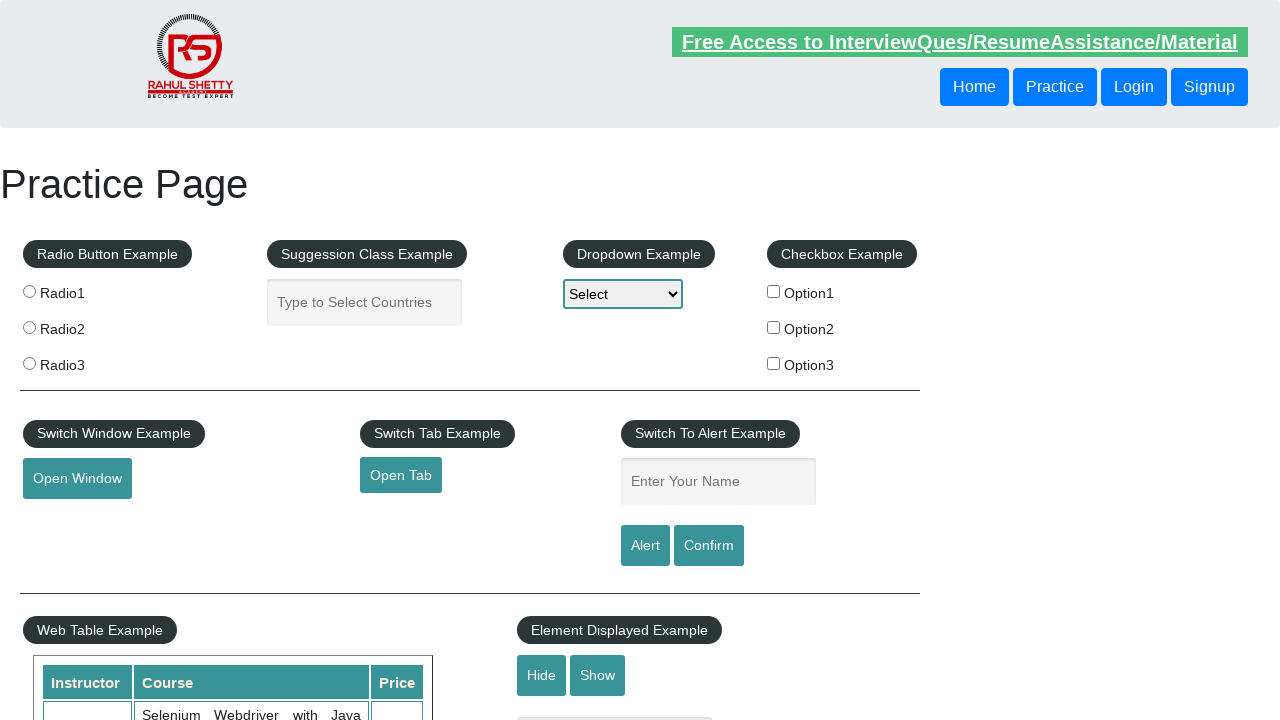

Waited for confirm dialog to be processed and dismissed
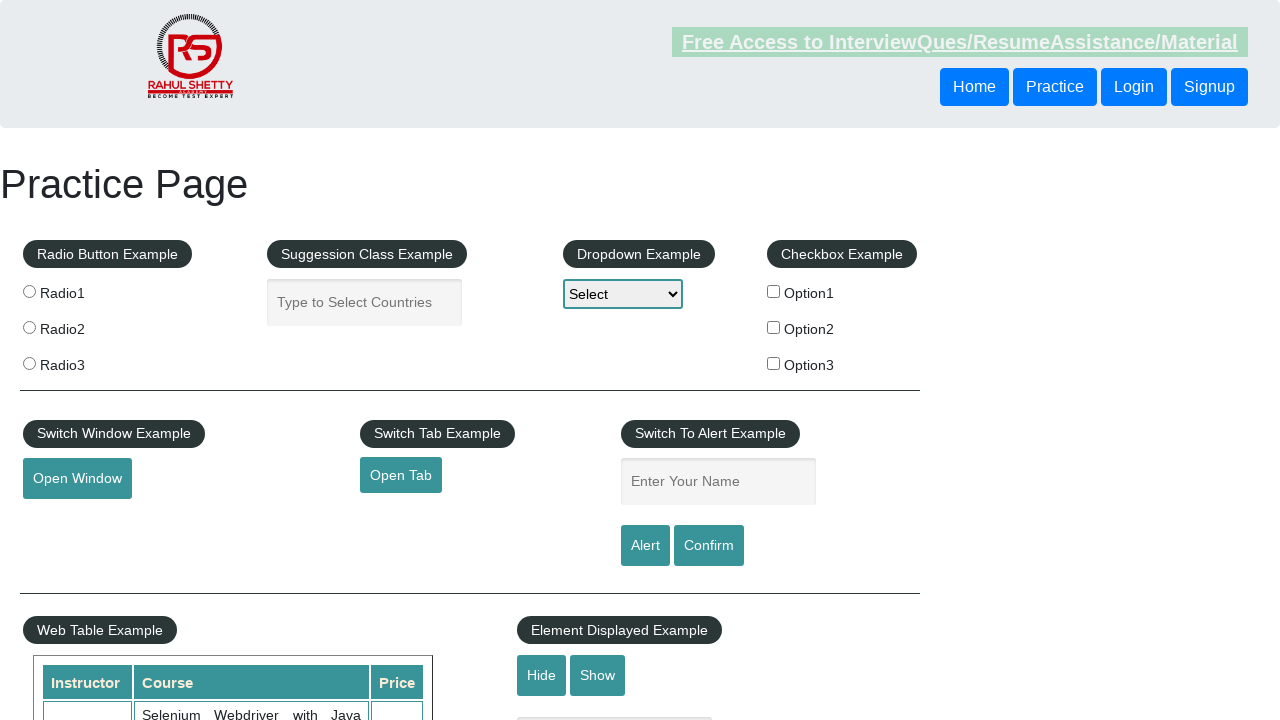

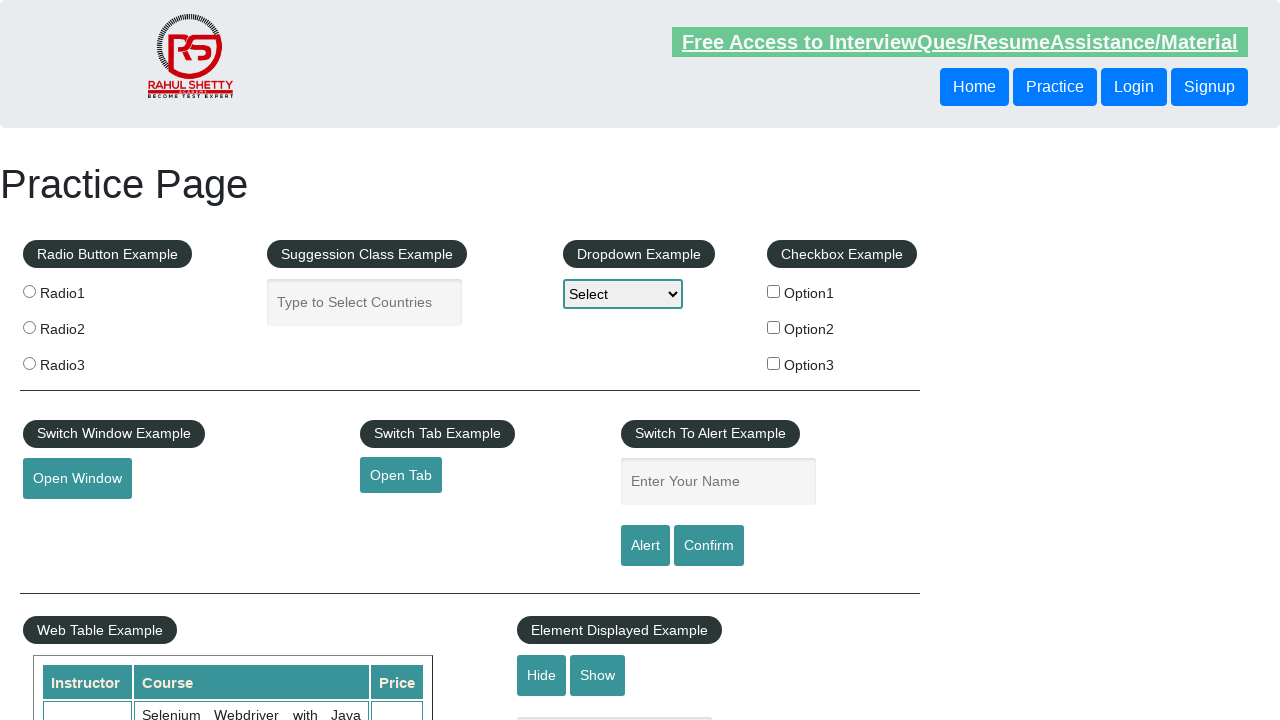